Tests the addition functionality of an AngularJS calculator by entering two numbers (40 and 2), selecting the addition operator, clicking Go, and verifying the result equals 42.

Starting URL: http://juliemr.github.io/protractor-demo/

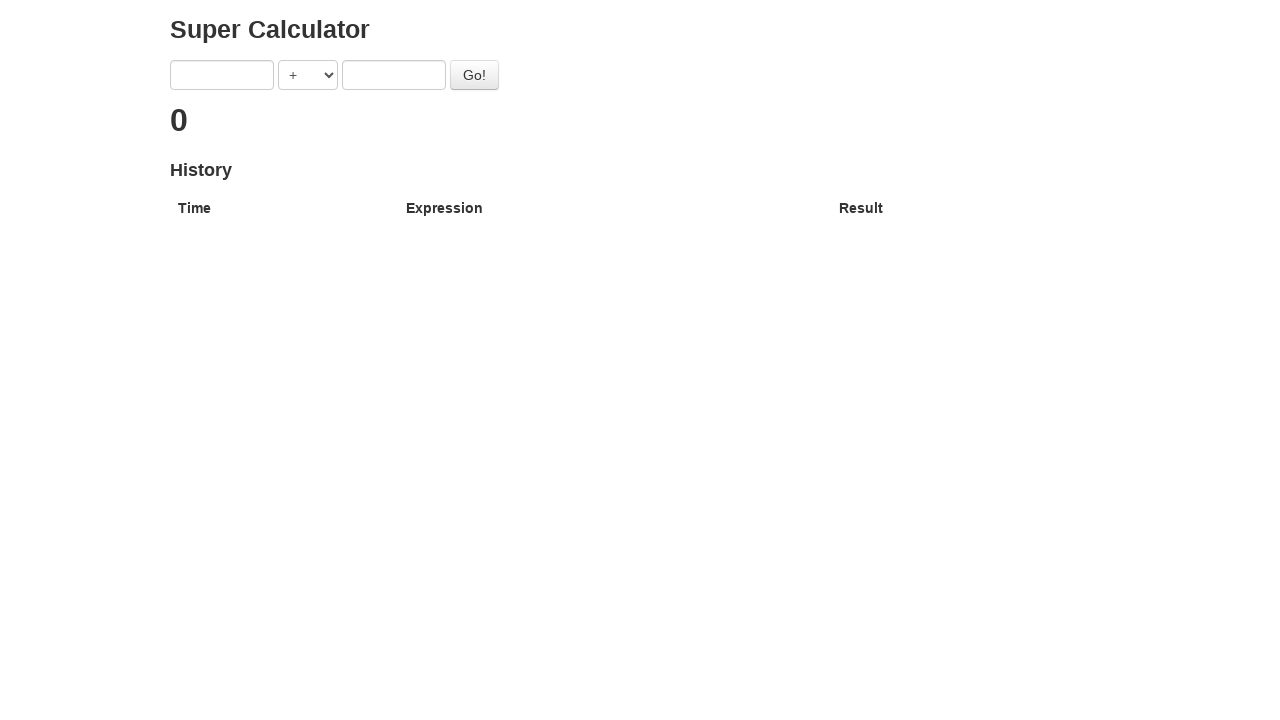

Angular calculator app loaded and first input field is visible
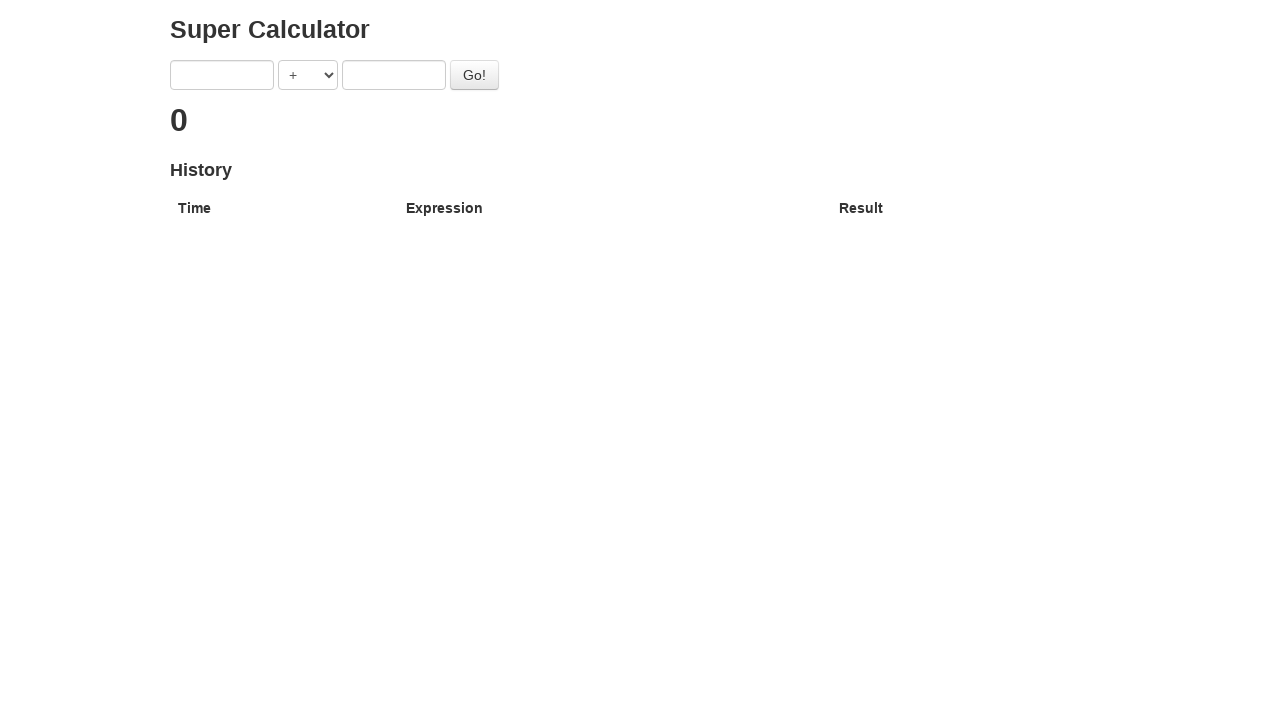

Entered 40 in the first number field on input[ng-model='first']
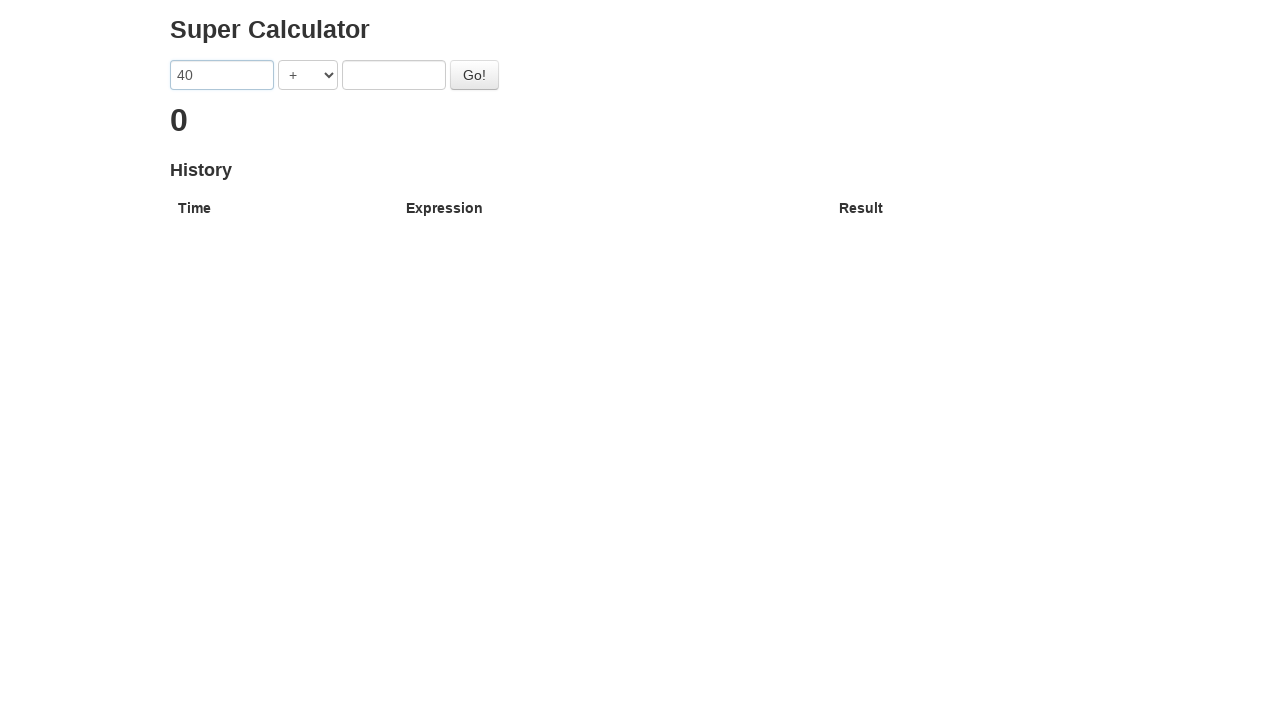

Entered 2 in the second number field on input[ng-model='second']
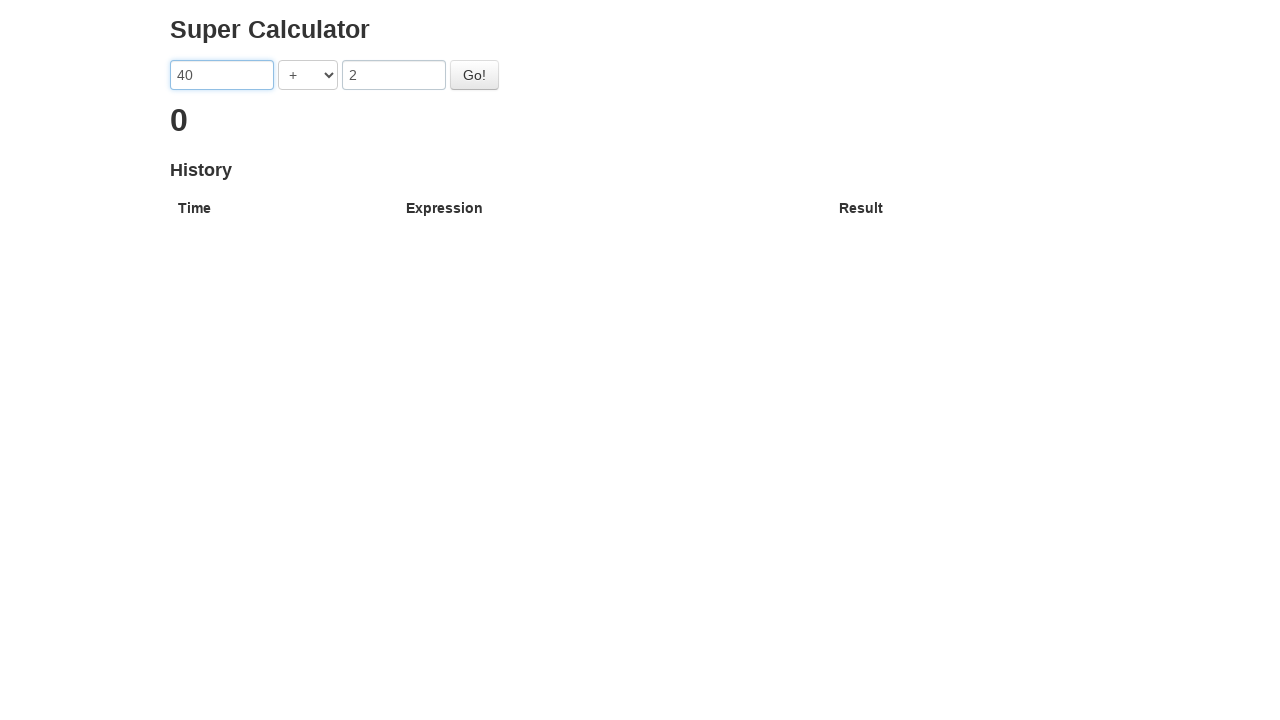

Selected addition operator from dropdown on select[ng-model='operator']
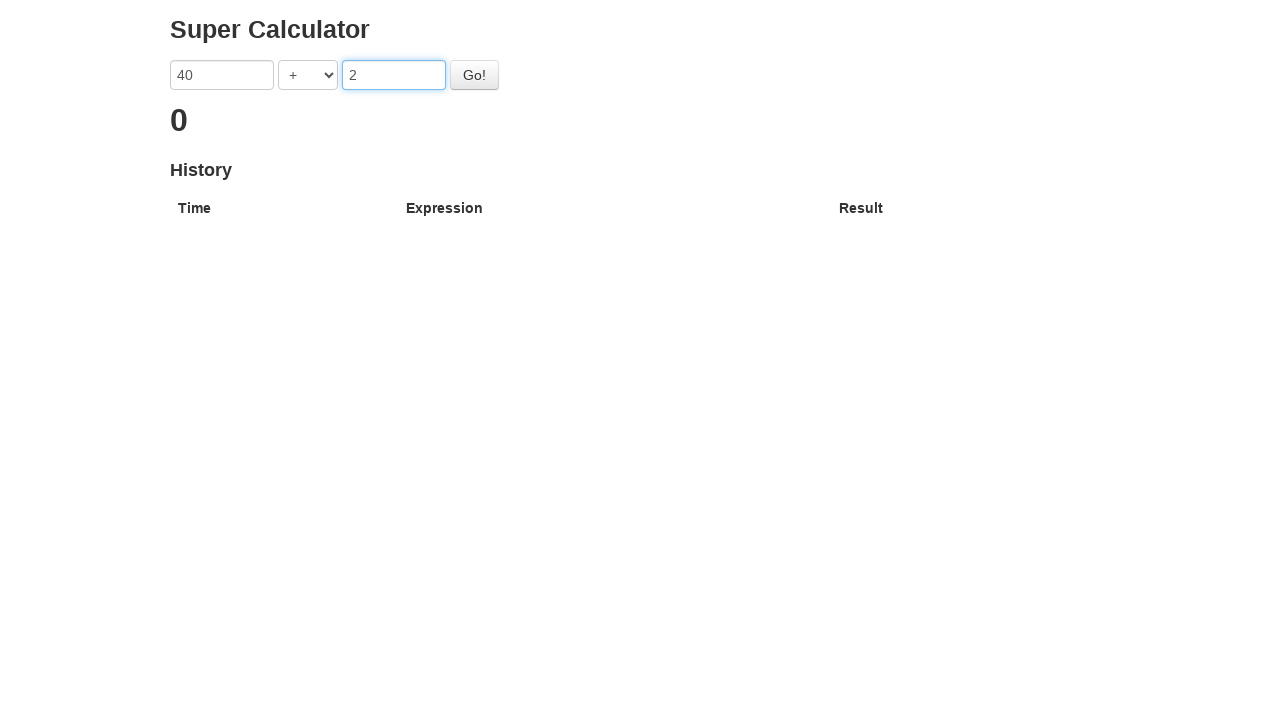

Clicked the Go button to perform calculation at (474, 75) on button#gobutton
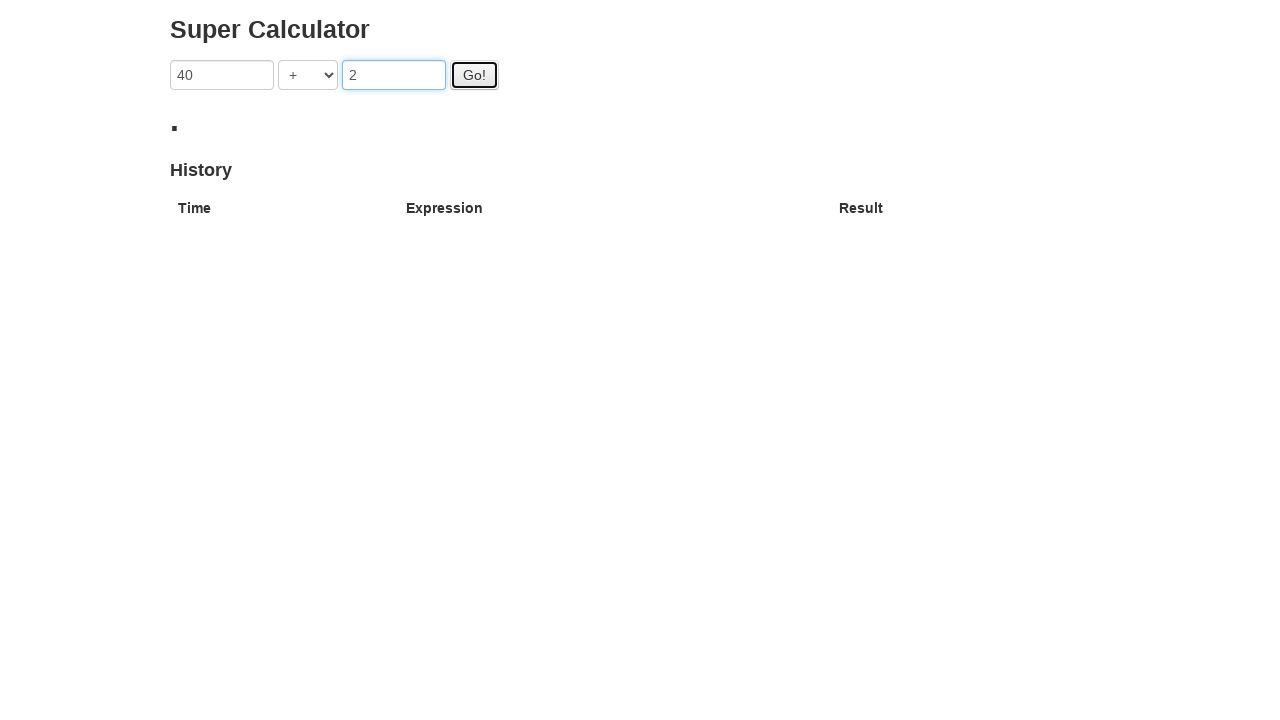

Result element h2.ng-binding became available
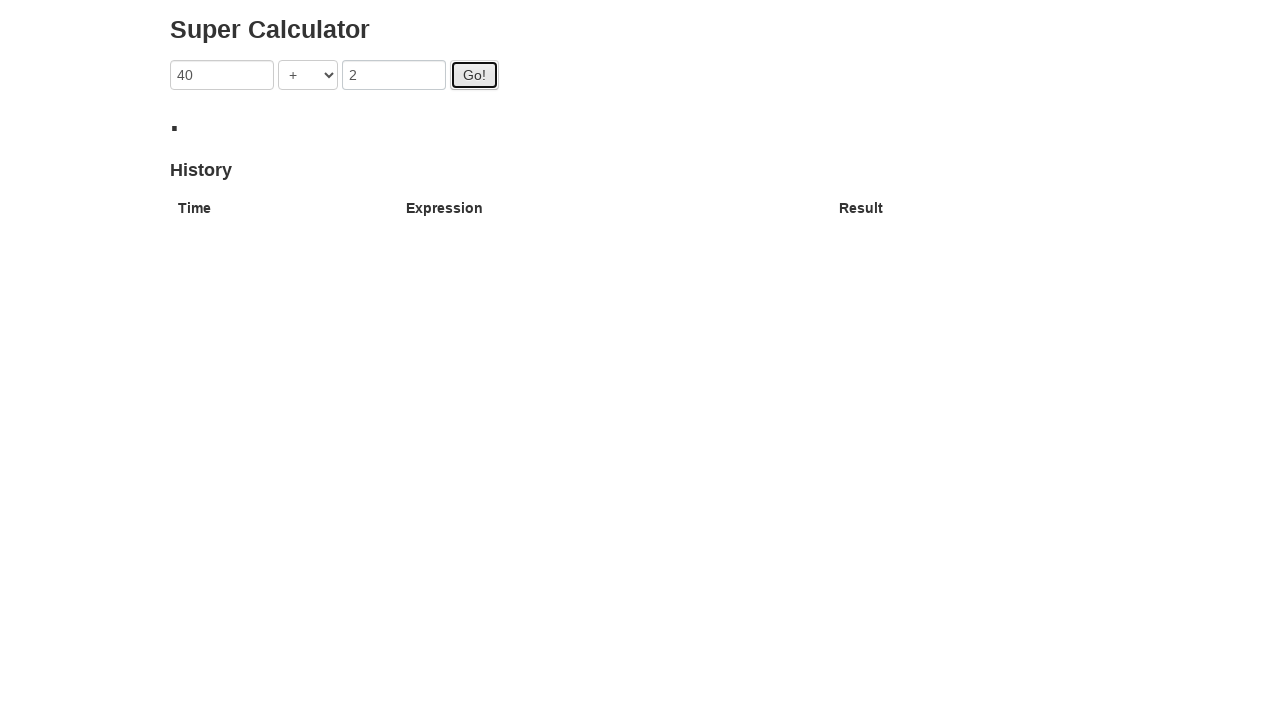

Result element is now visible showing the calculation result
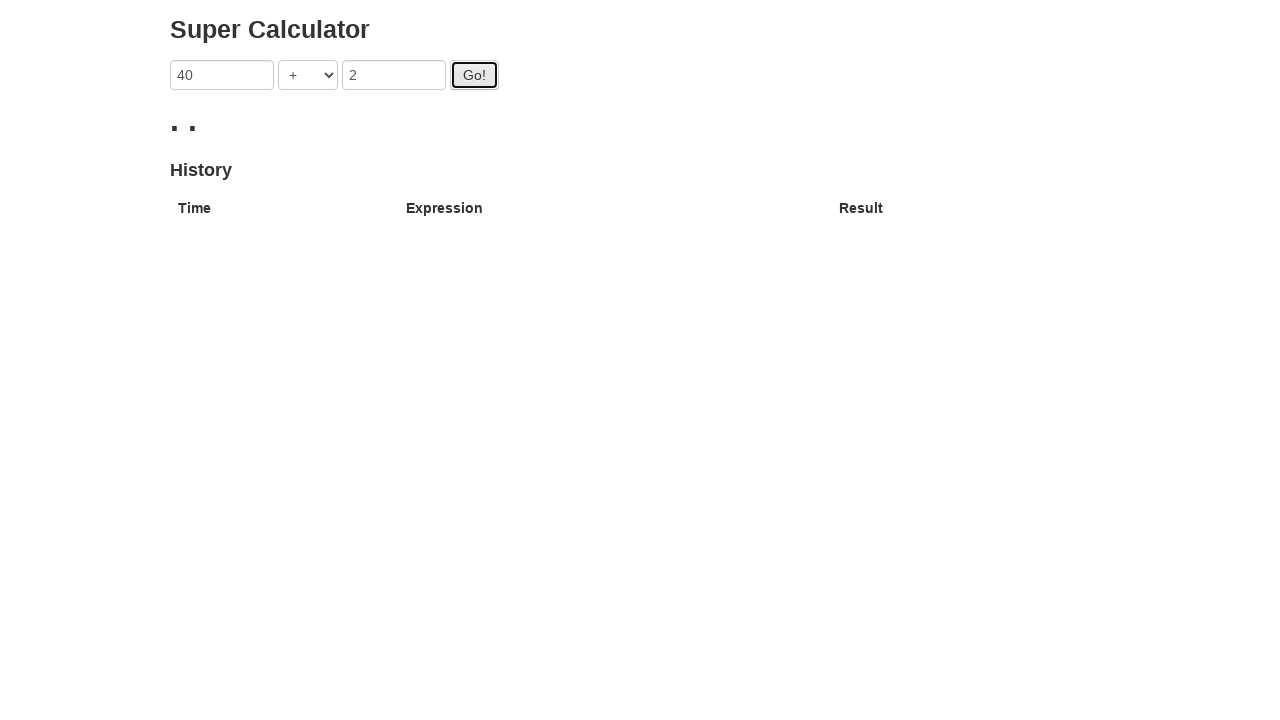

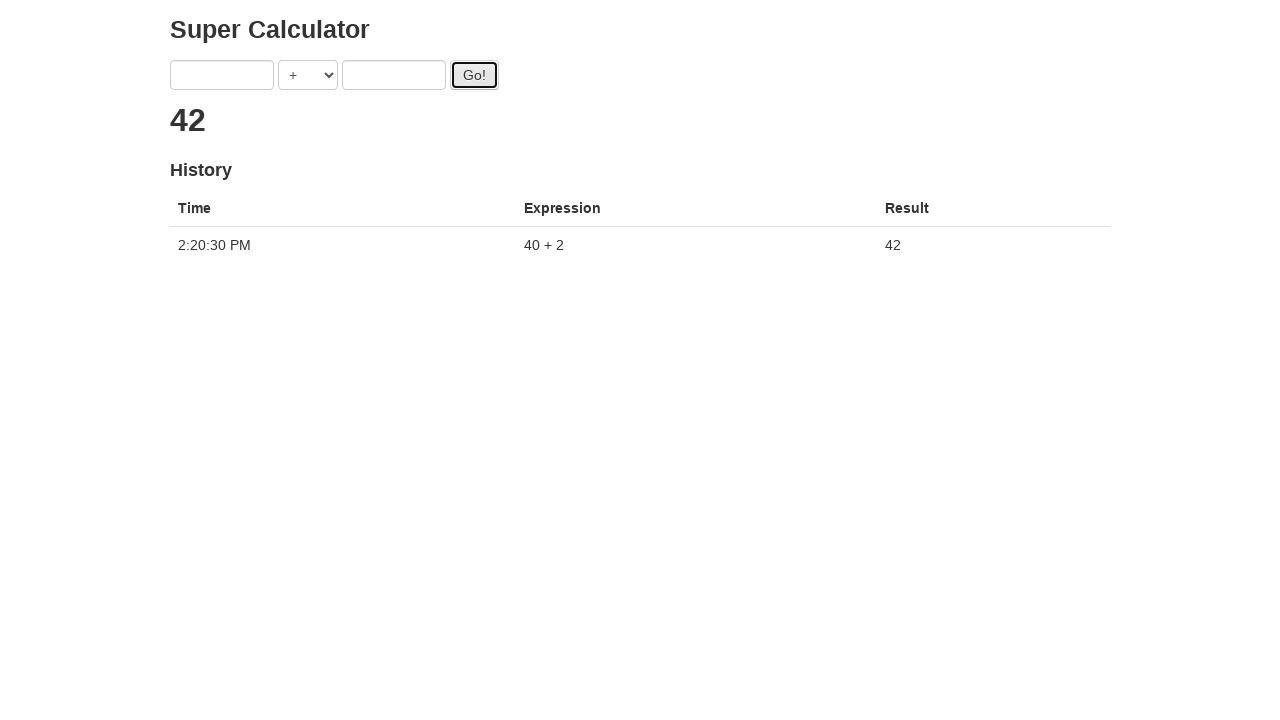